Tests JavaScript prompt alert handling by navigating to the alerts page, triggering a JS prompt, entering text, and accepting the alert.

Starting URL: https://the-internet.herokuapp.com/

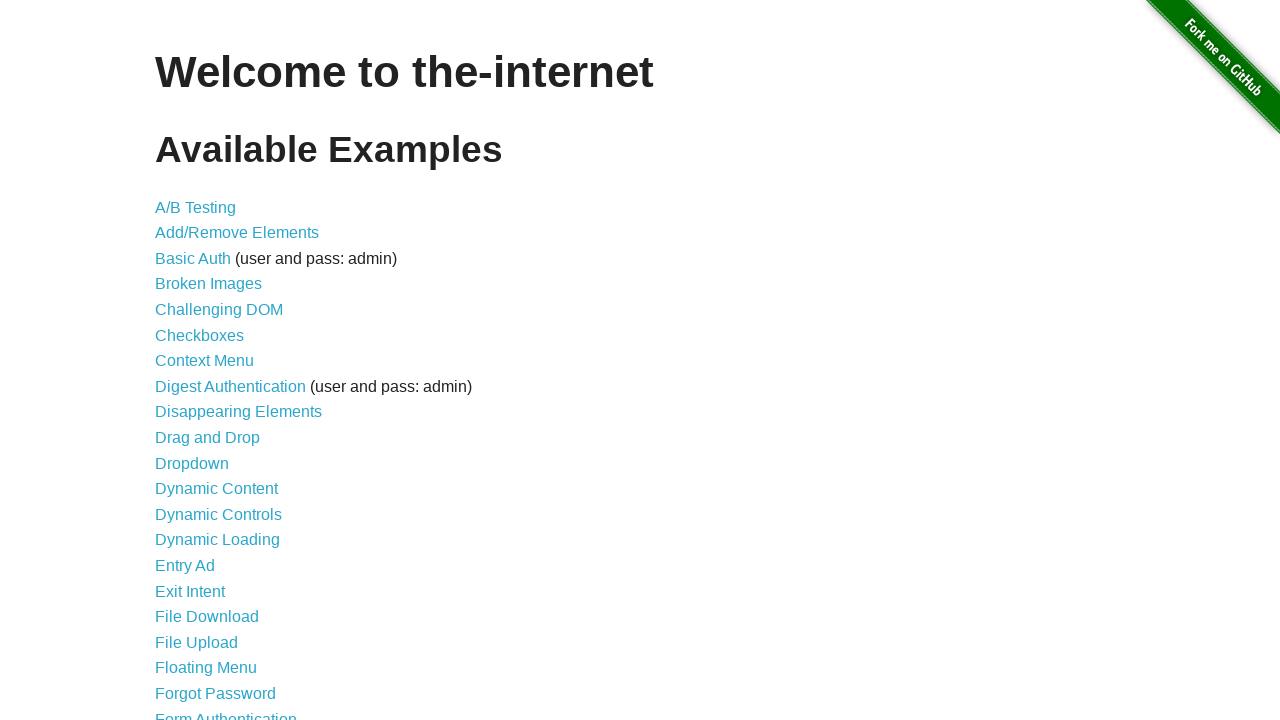

Clicked on JavaScript Alerts link to navigate to alerts page at (214, 361) on a[href='/javascript_alerts']
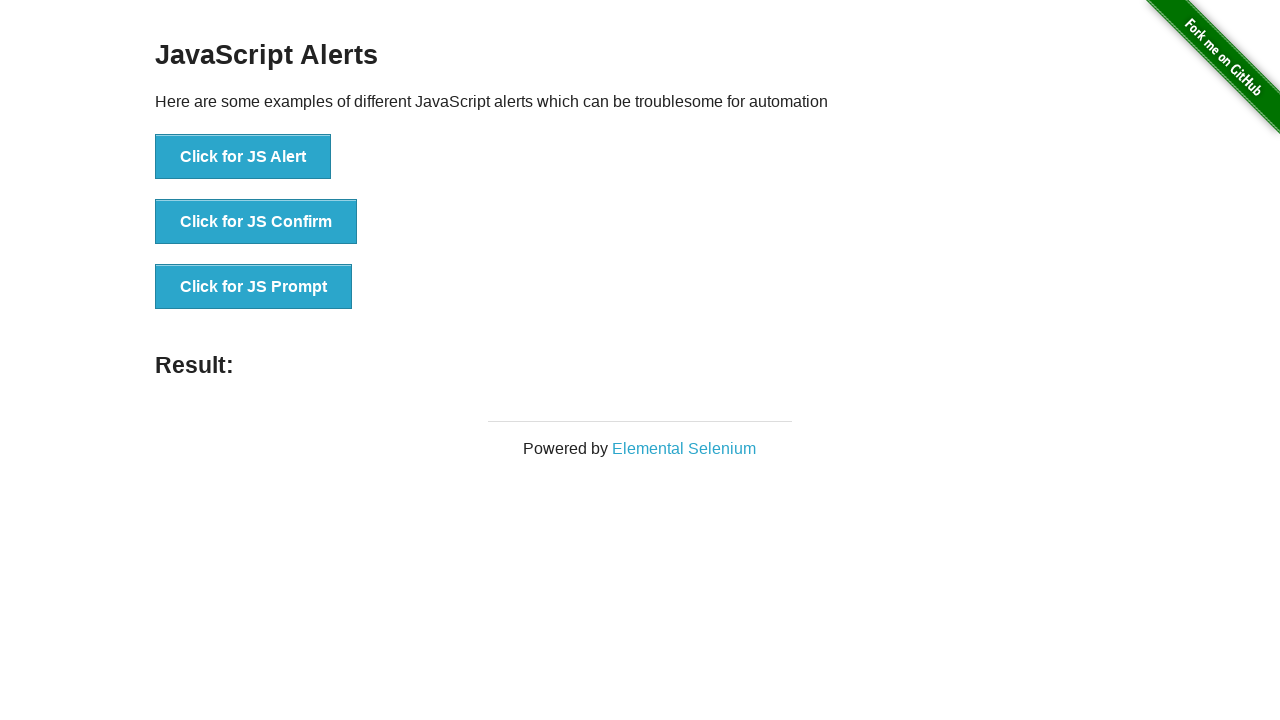

Set up dialog handler to accept prompts with 'Test' text
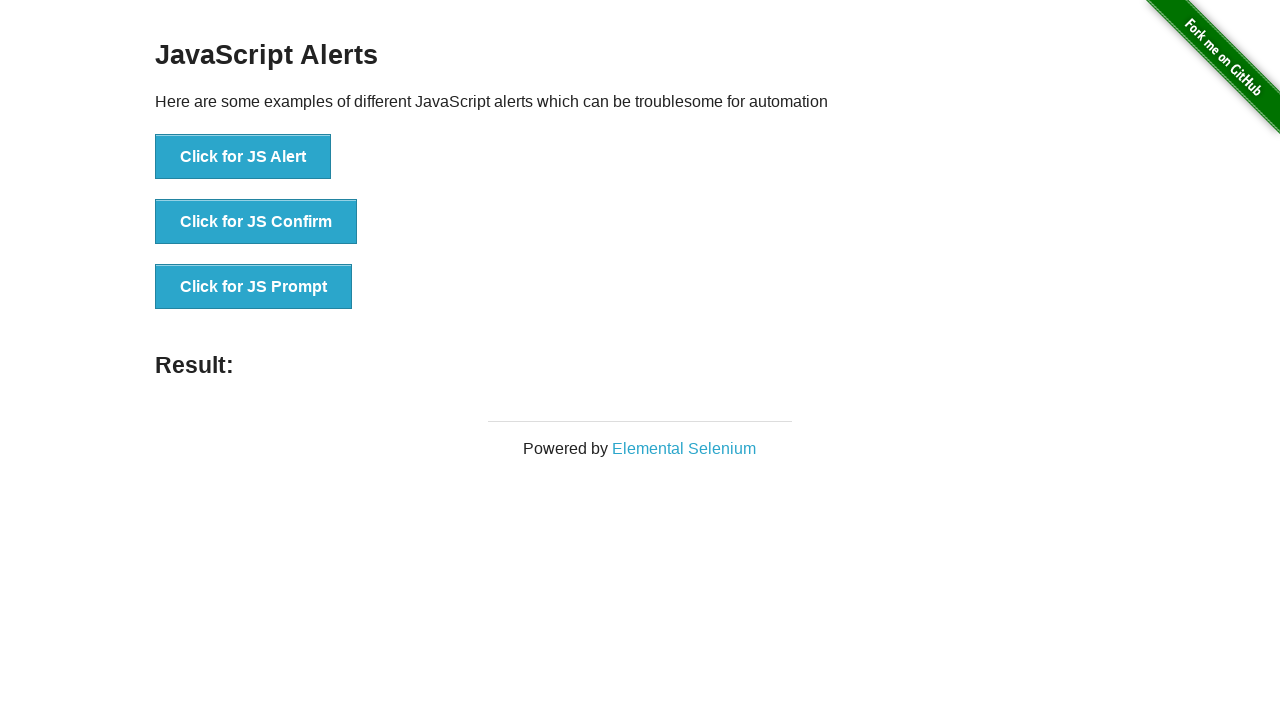

Clicked the JS Prompt button to trigger the alert at (254, 287) on button:text('Click for JS Prompt')
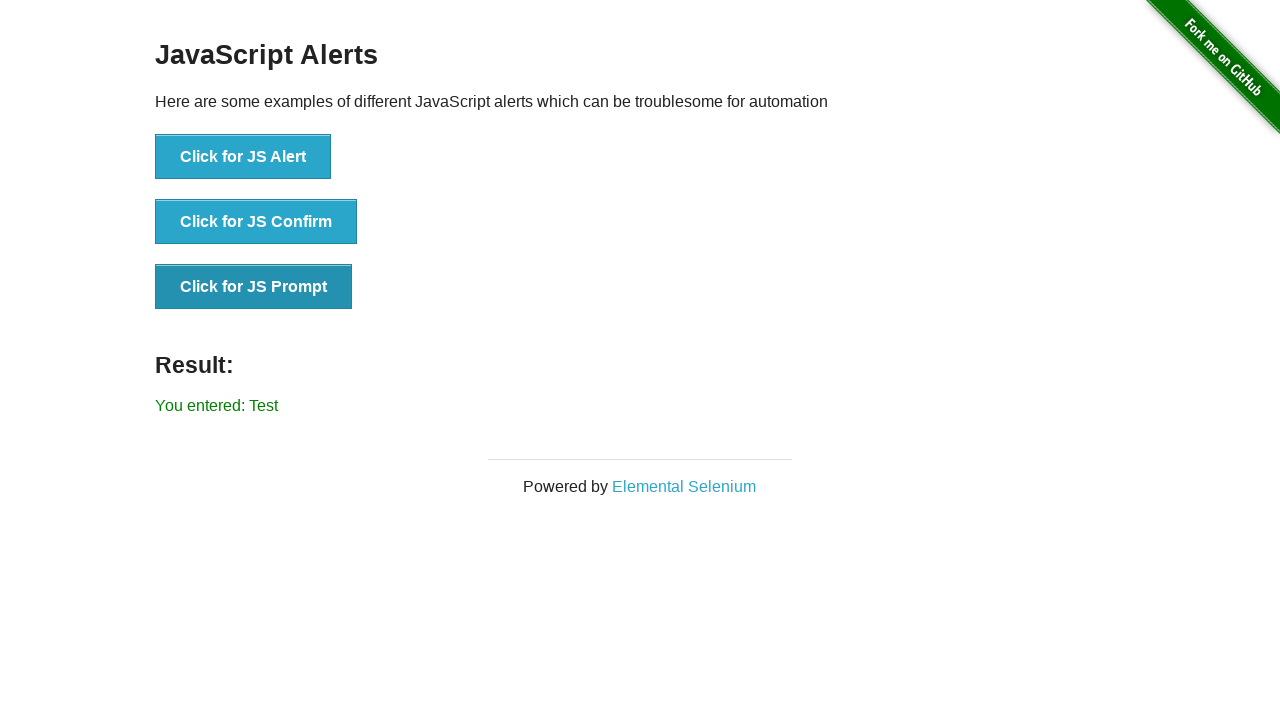

Waited for result element to appear
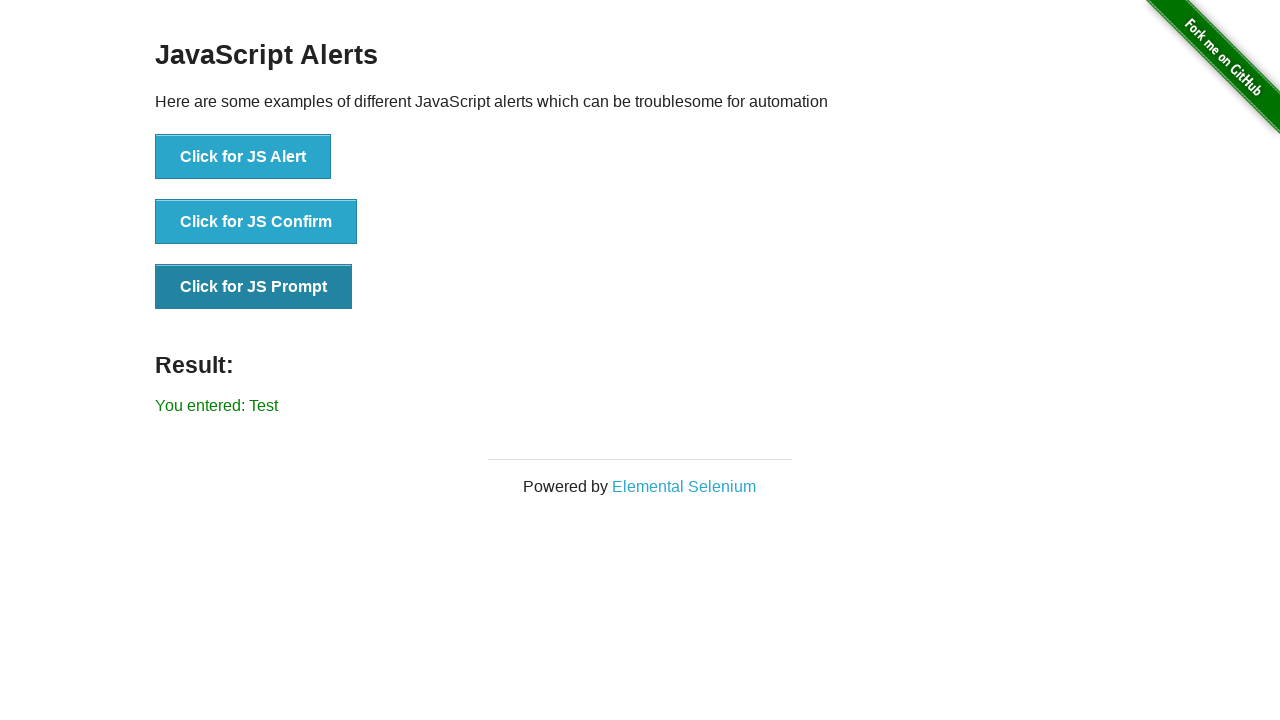

Retrieved result text from the result element
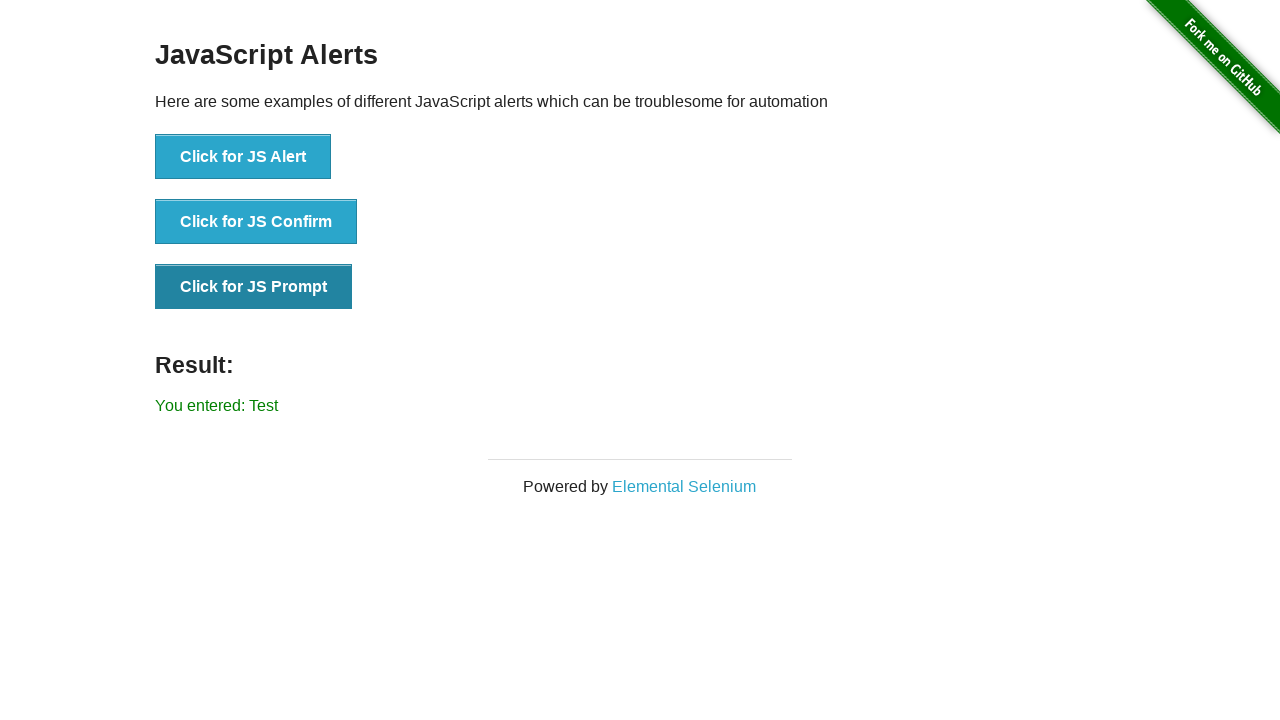

Verified that the result contains 'You entered: Test'
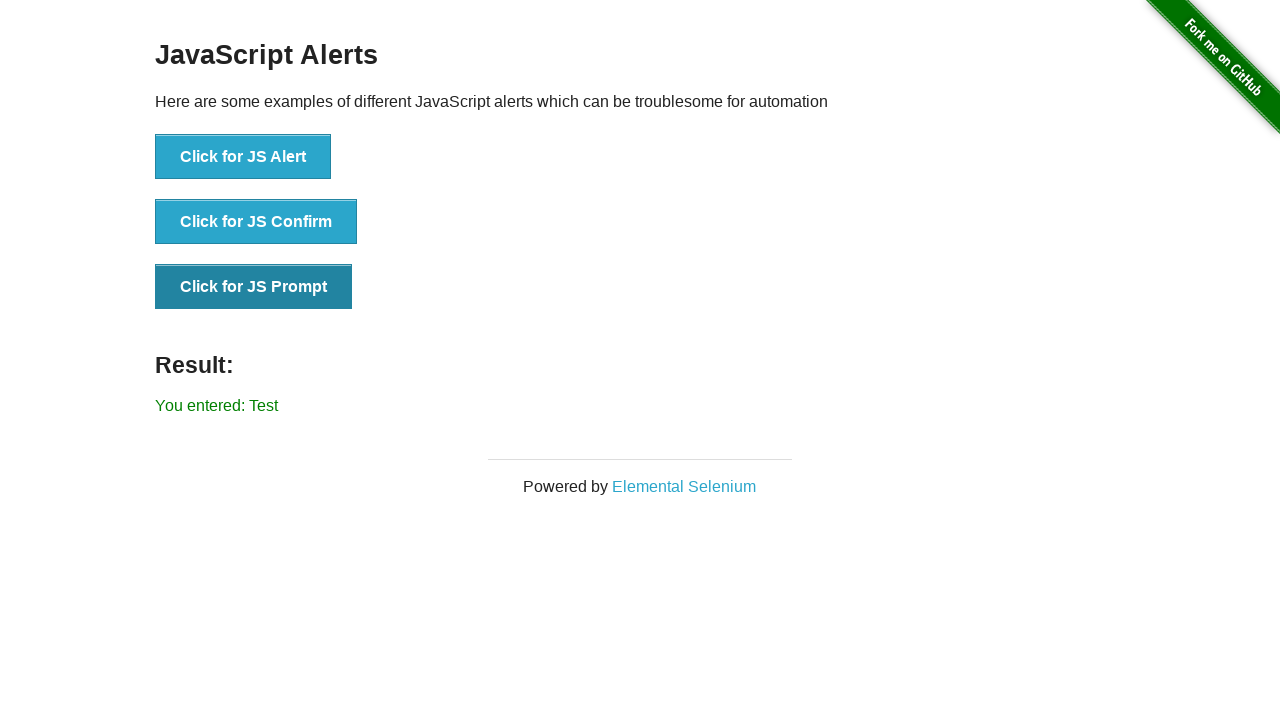

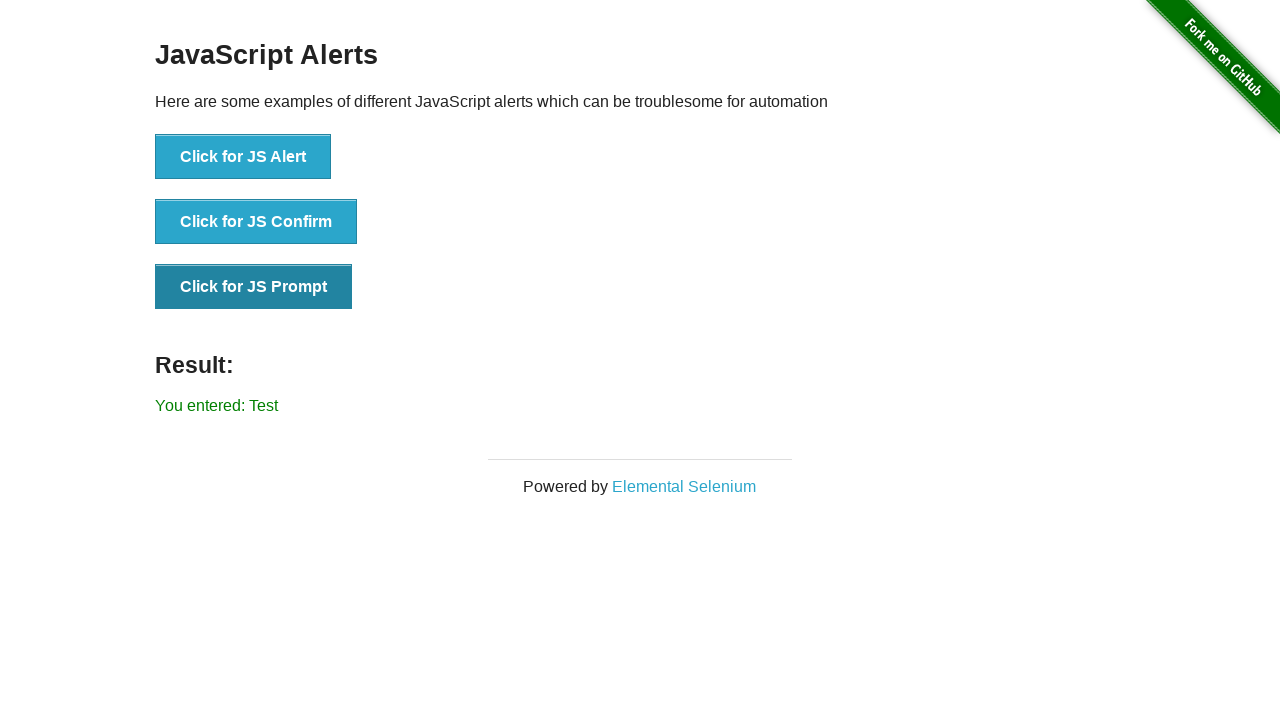